Tests checkbox selection functionality on a practice form by selecting three different hobby checkboxes using various methods

Starting URL: https://demoqa.com/automation-practice-form

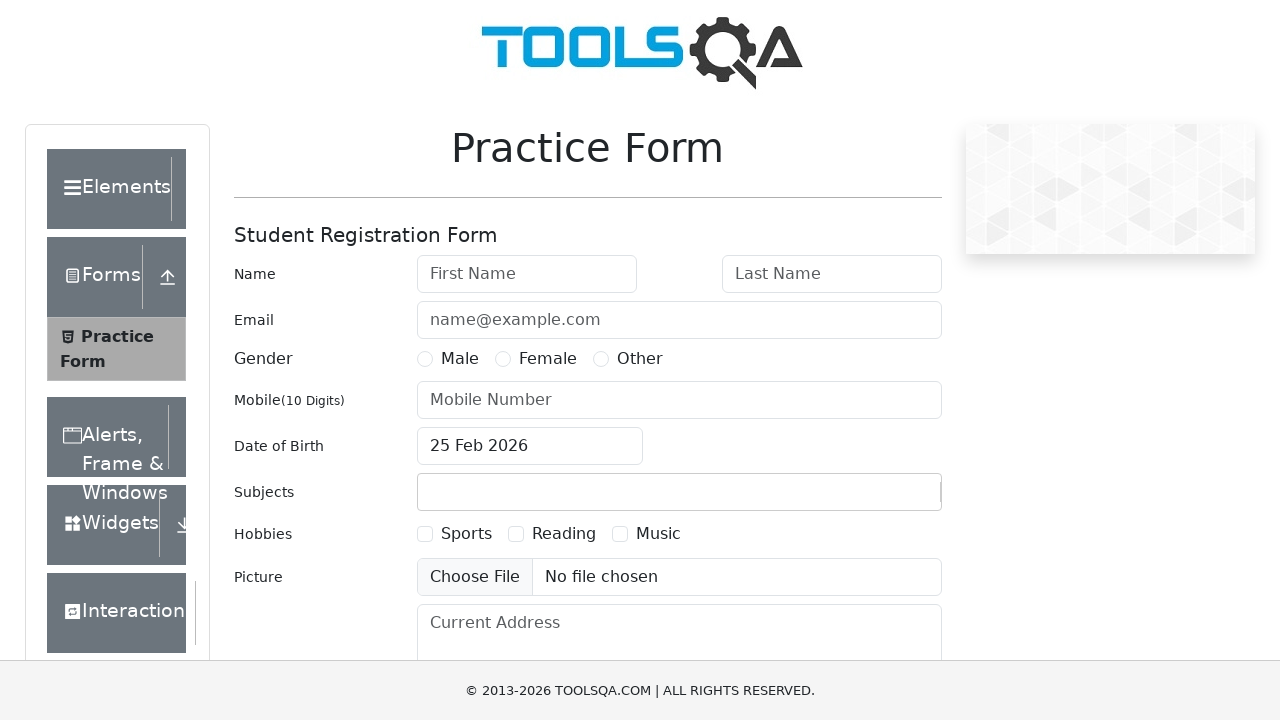

Located sports checkbox element
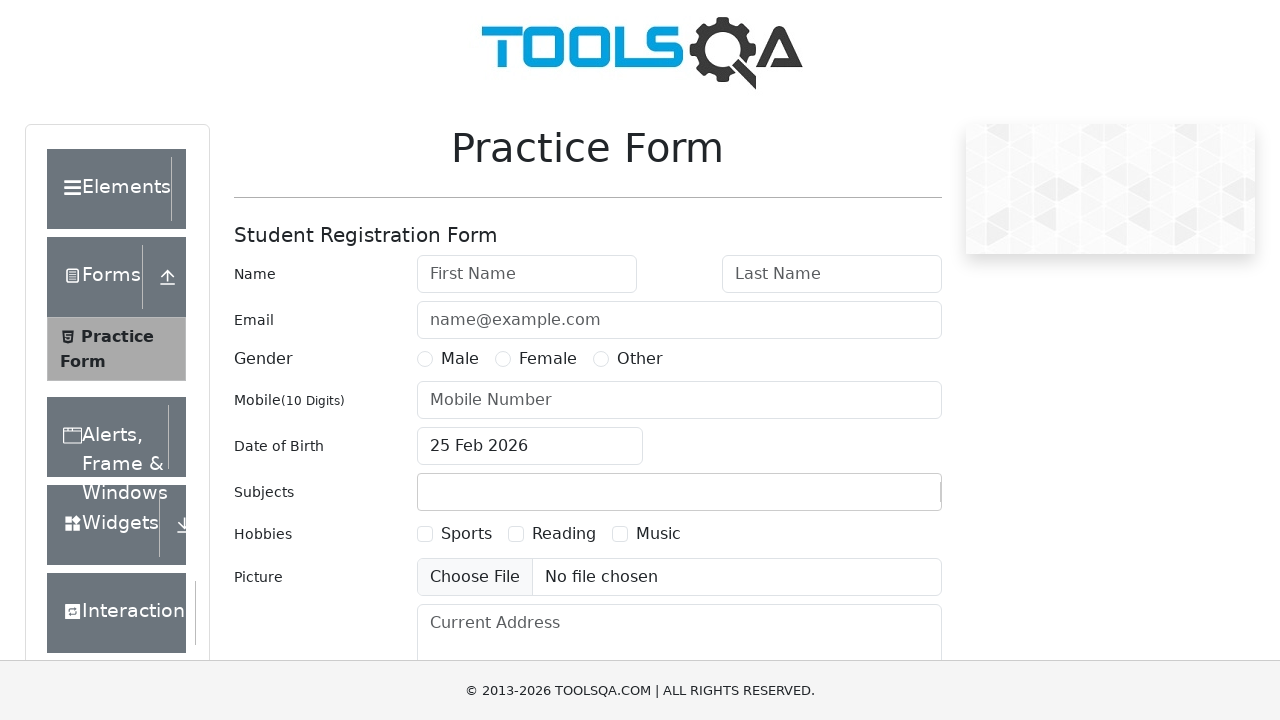

Verified sports checkbox is not checked
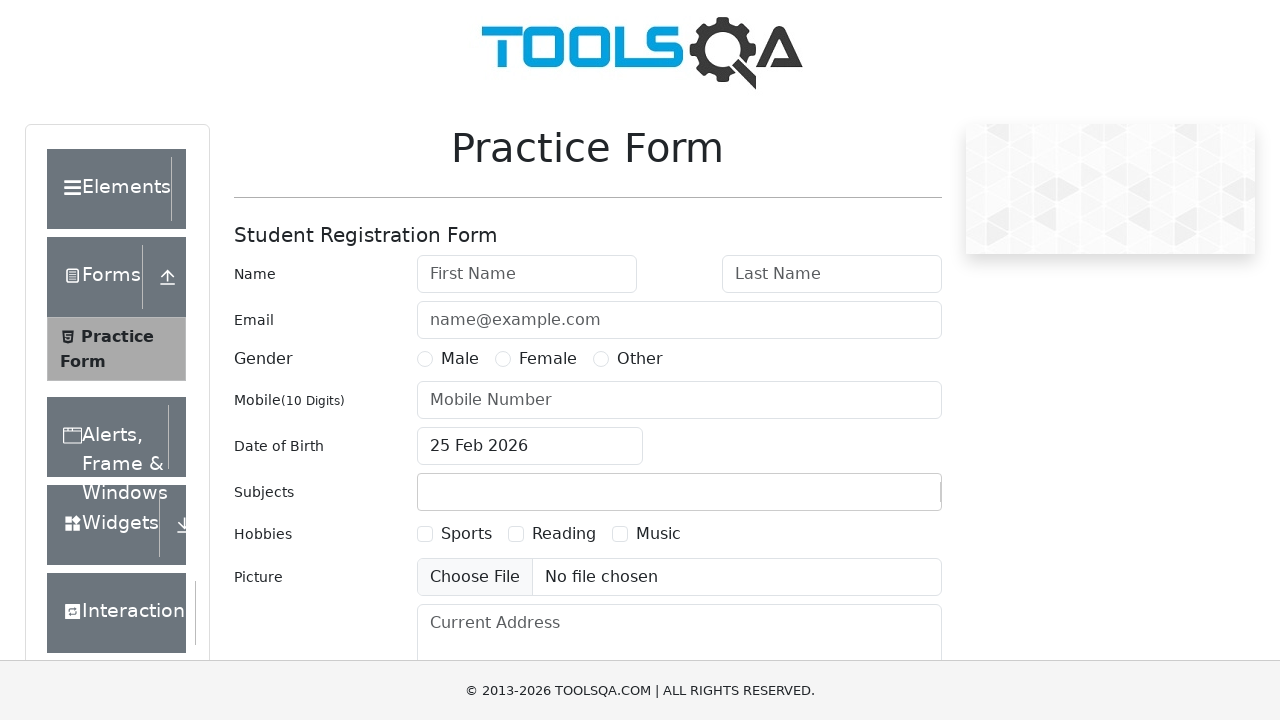

Clicked sports checkbox using JavaScript to handle overlay issues
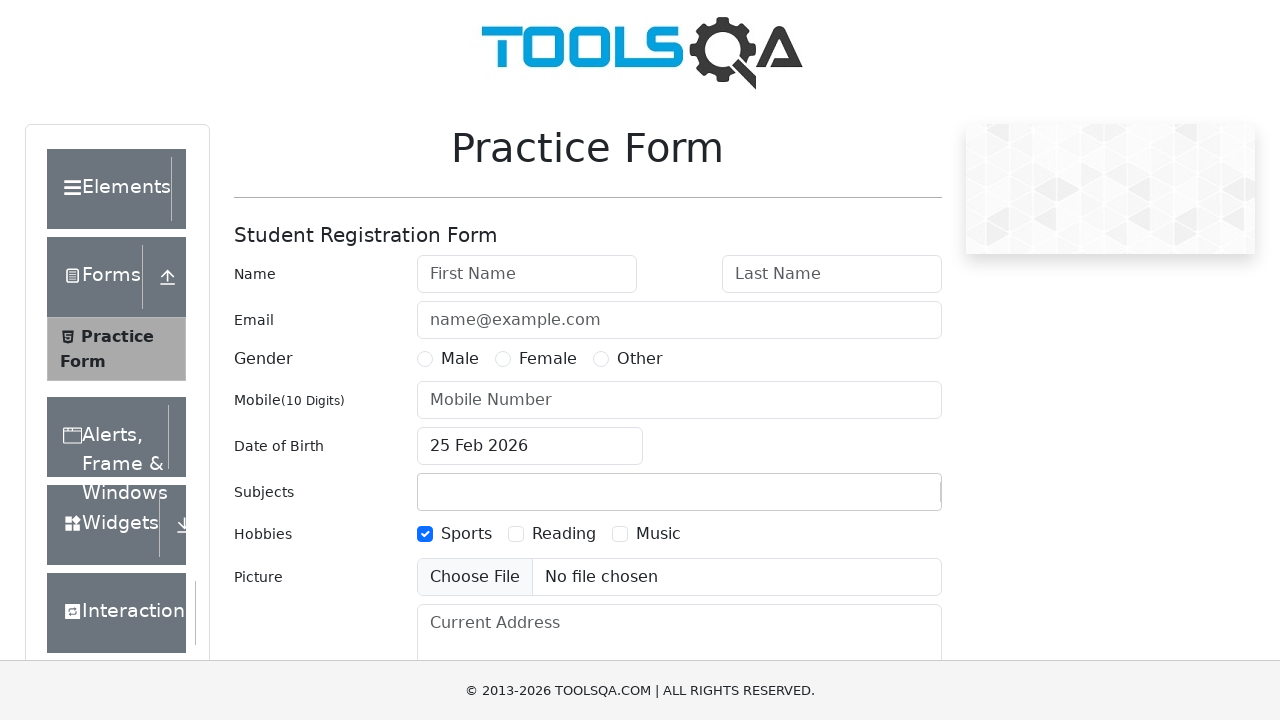

Located reading checkbox element
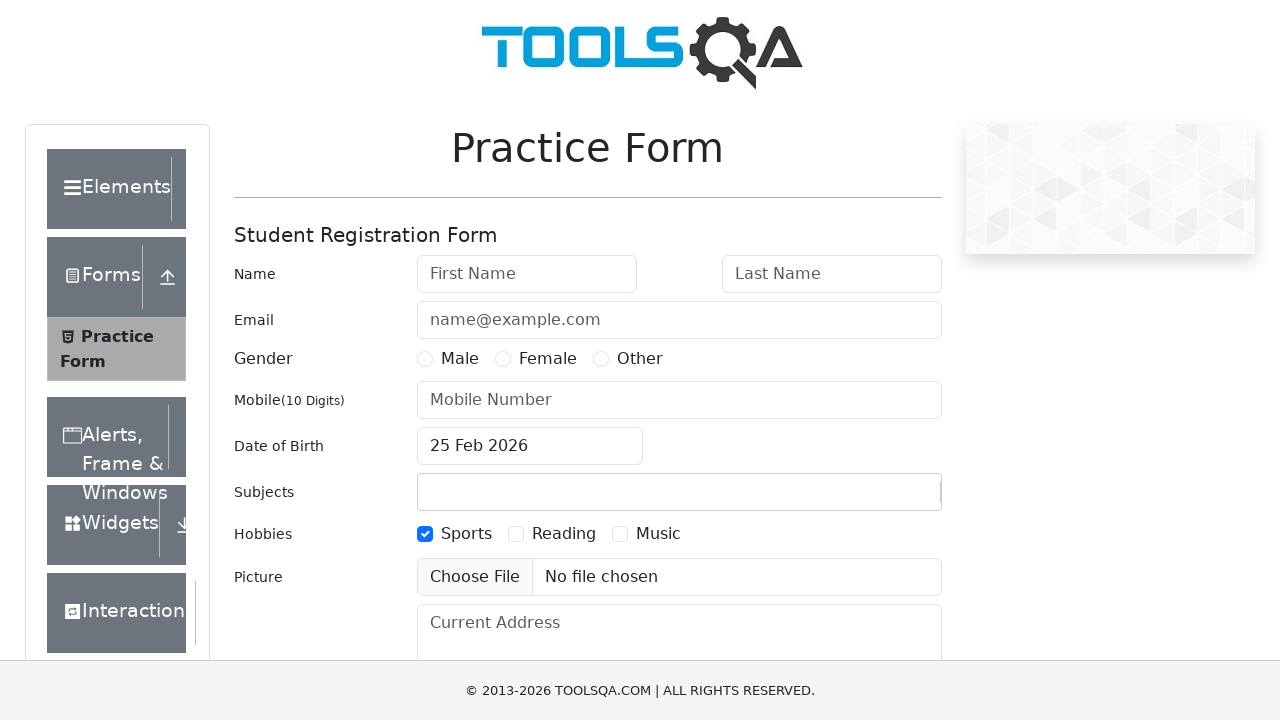

Verified reading checkbox is visible or enabled
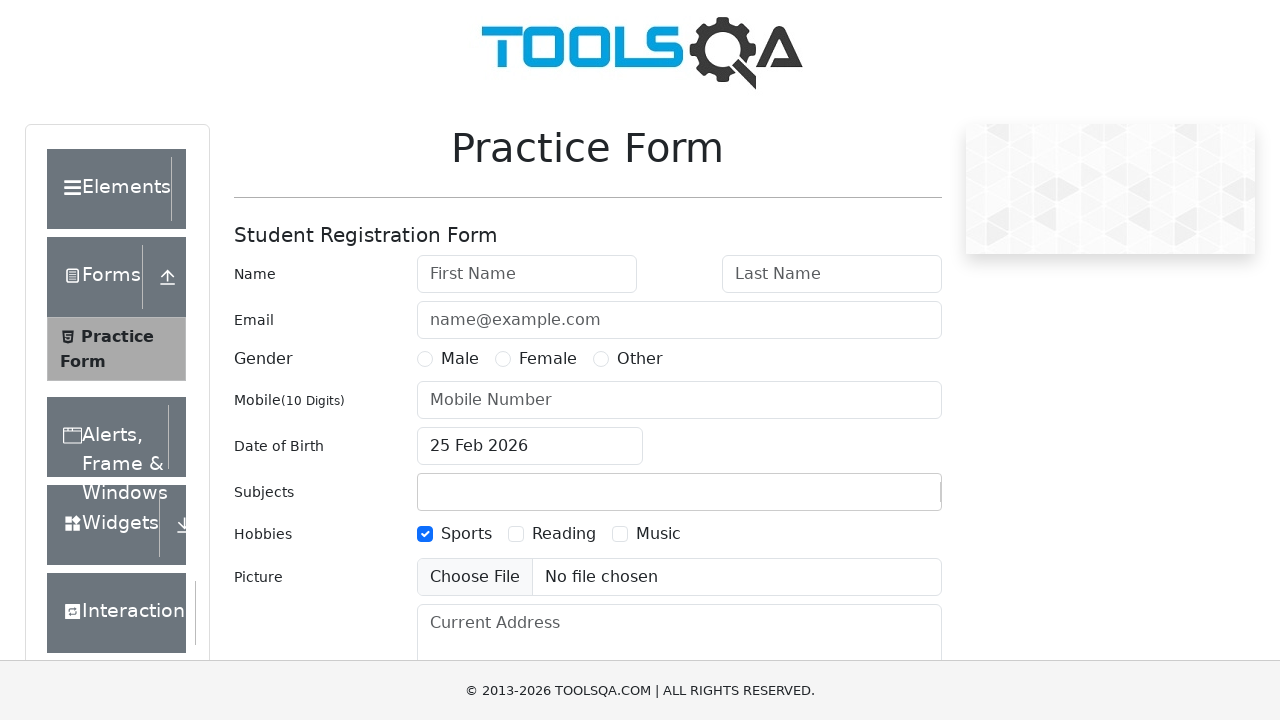

Clicked reading checkbox using JavaScript
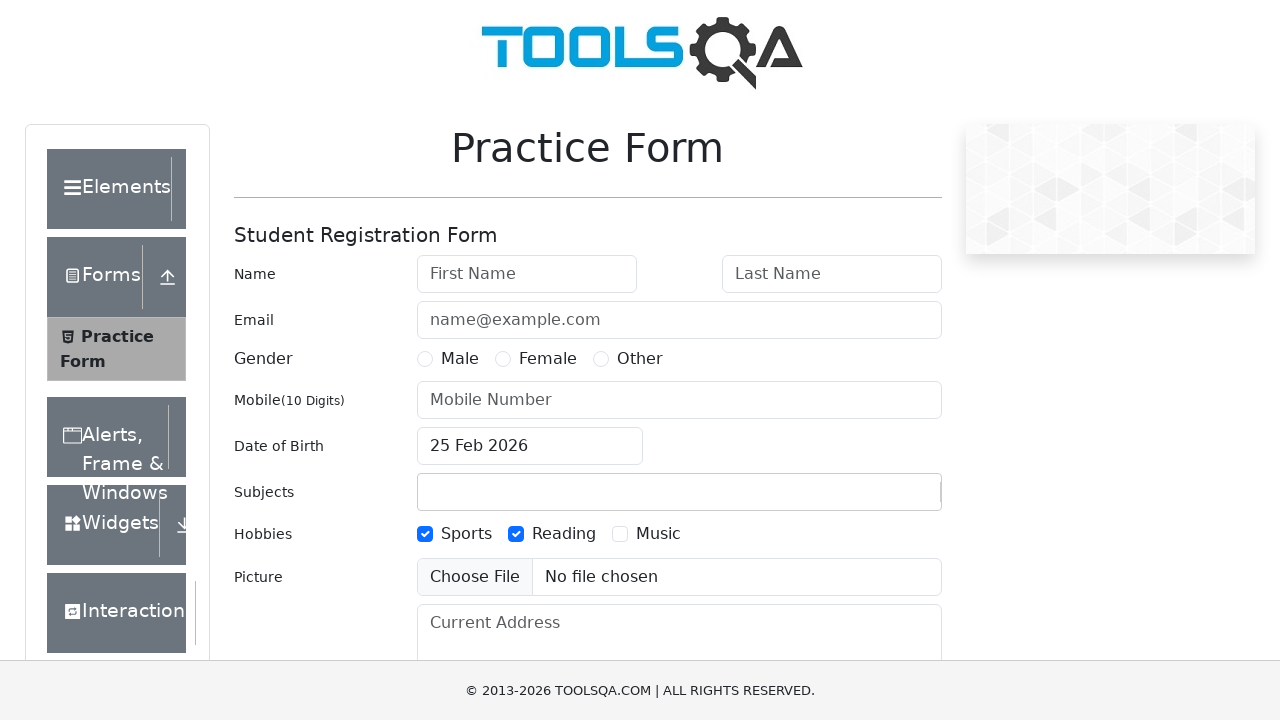

Located music checkbox label element
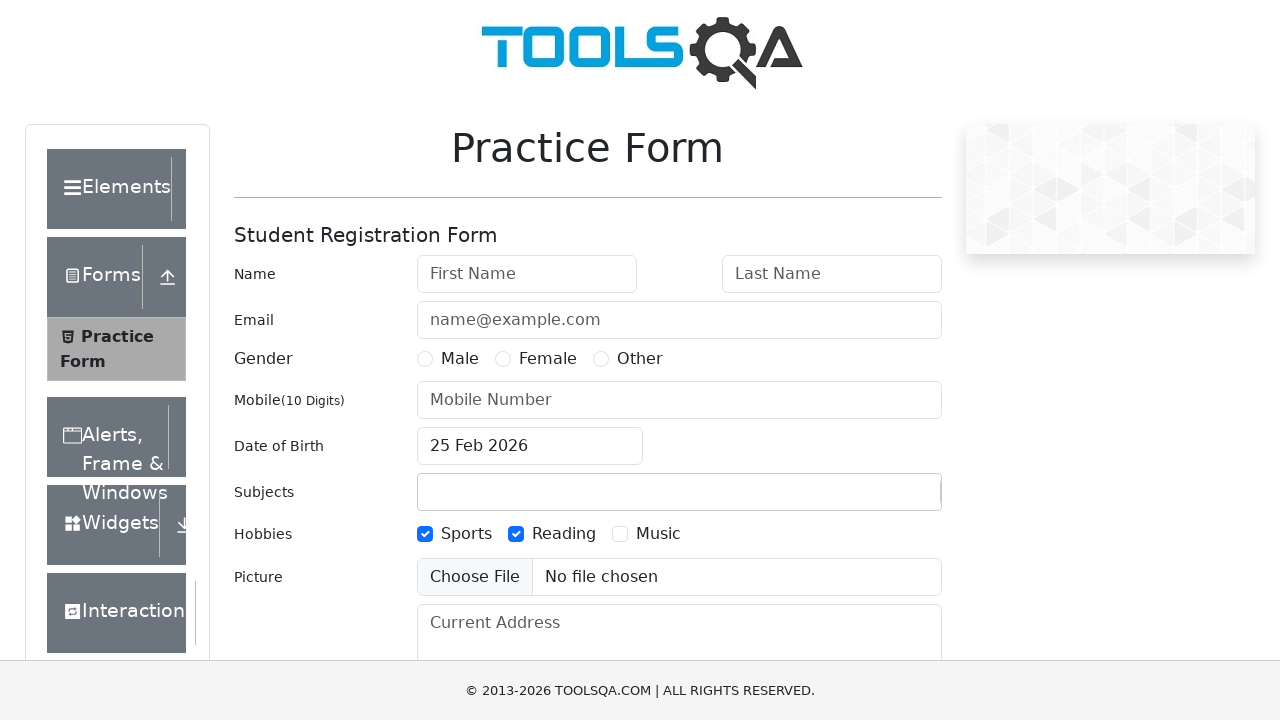

Verified music checkbox label is enabled
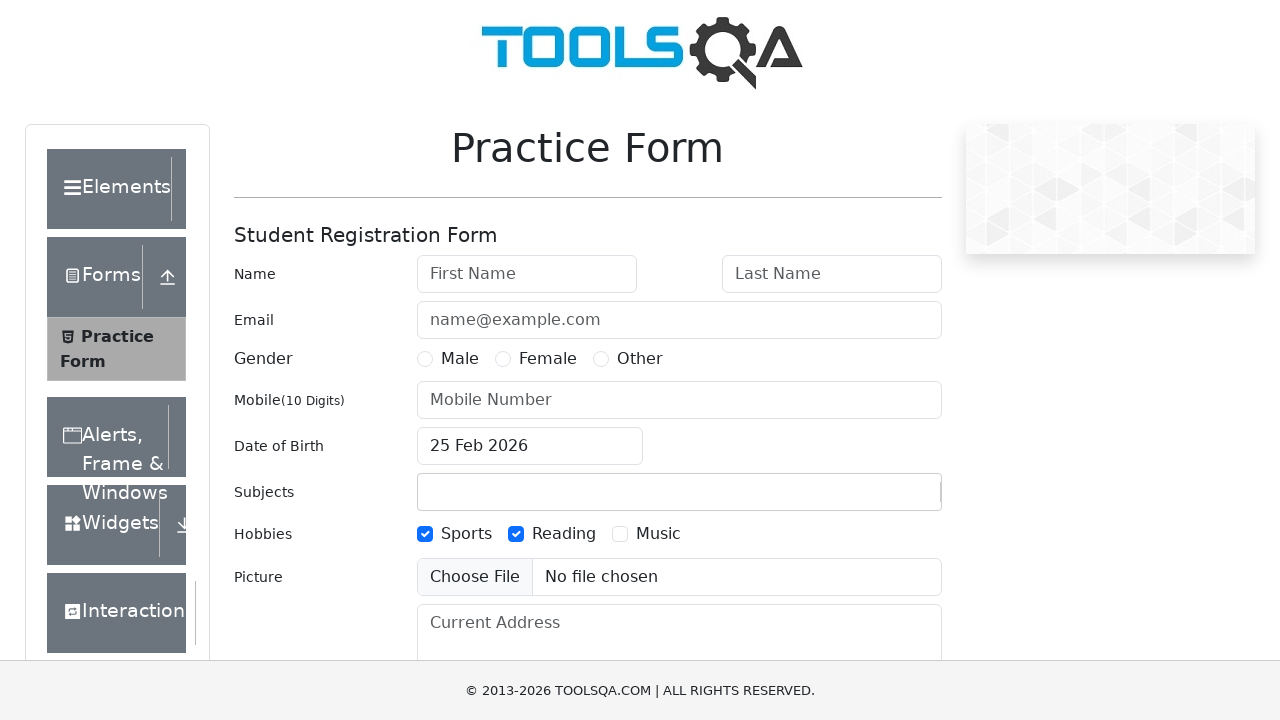

Clicked music checkbox label to toggle checkbox at (658, 534) on label[for='hobbies-checkbox-3']
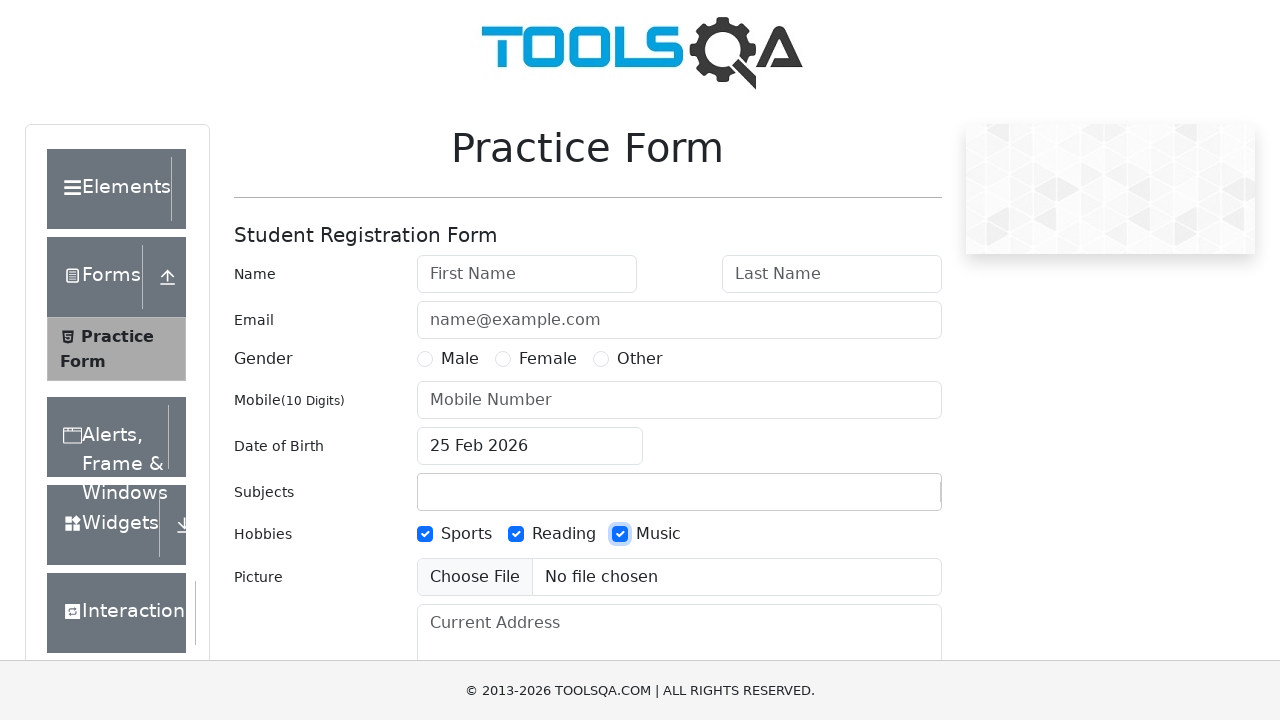

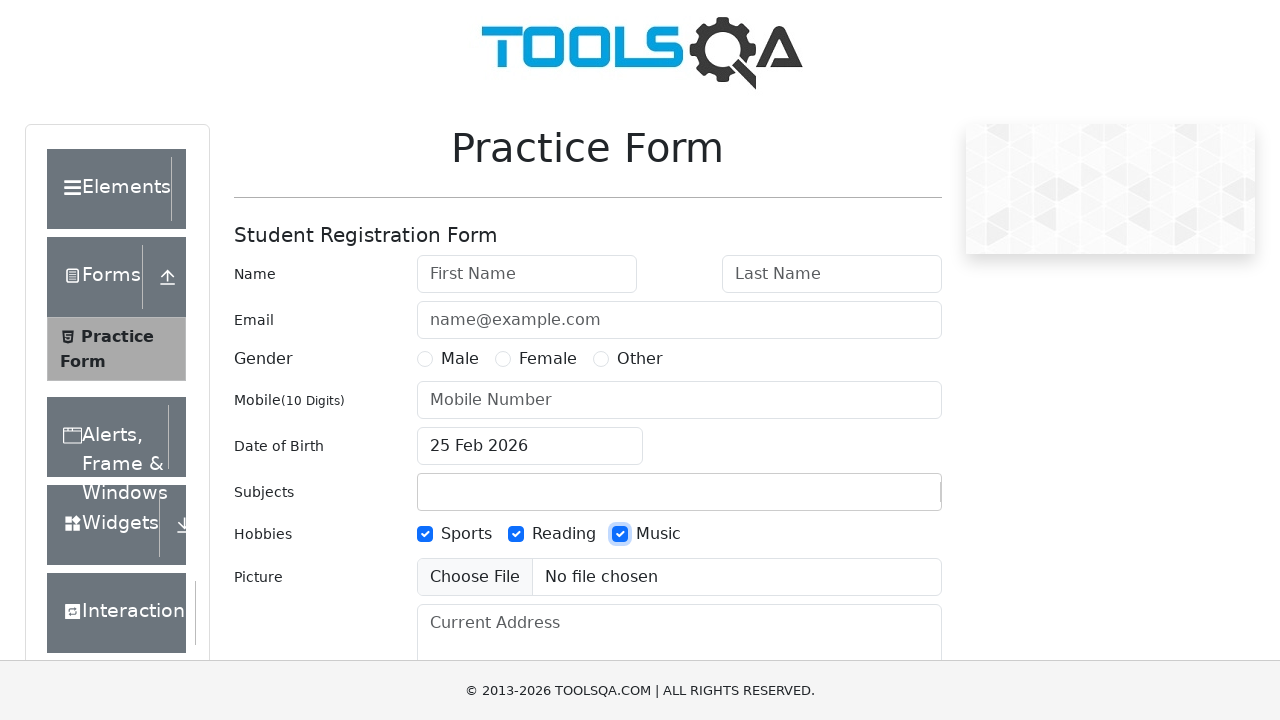